Tests drag and drop functionality by dragging element from column A to column B and verifying the elements swap positions.

Starting URL: https://the-internet.herokuapp.com/drag_and_drop

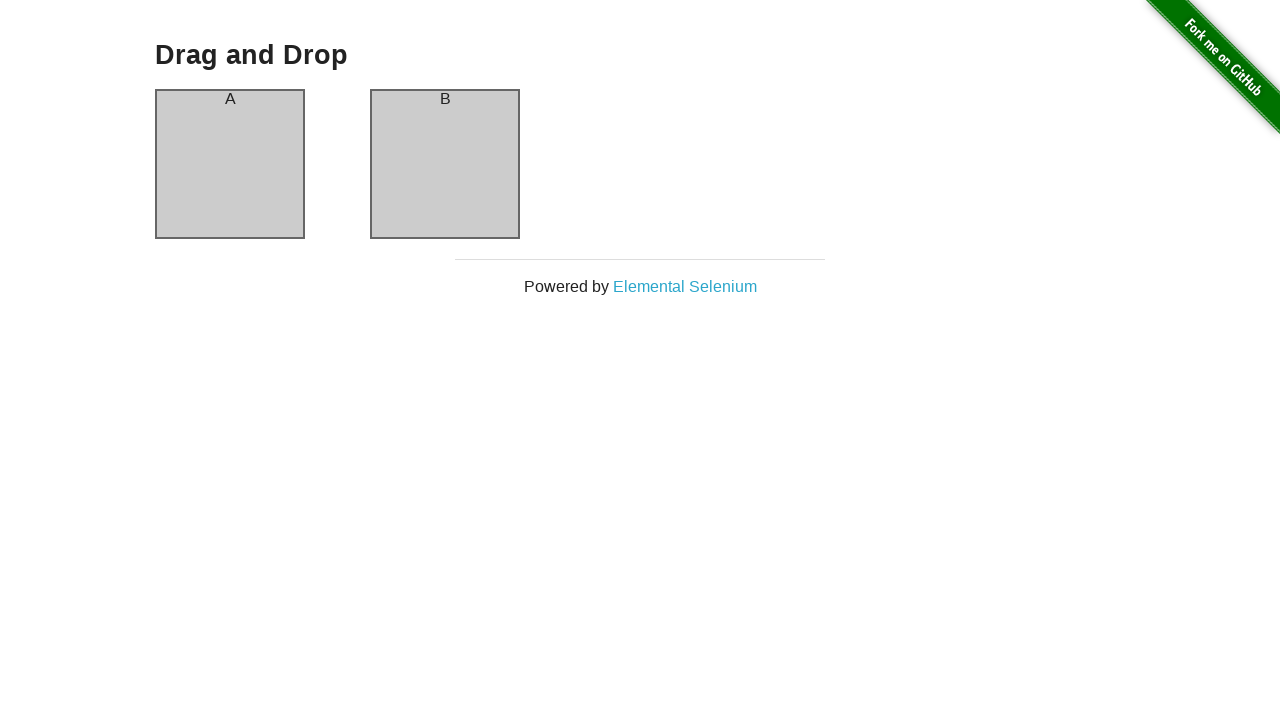

Waited for column A to be visible
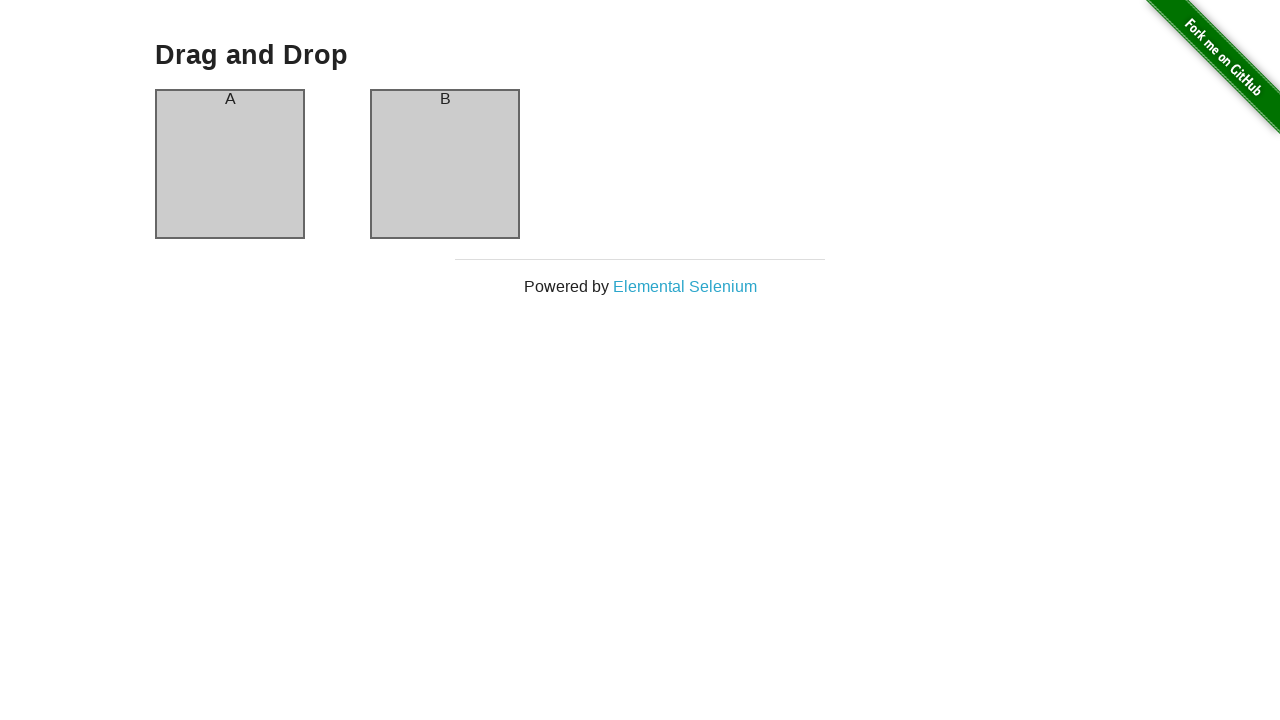

Waited for column B to be visible
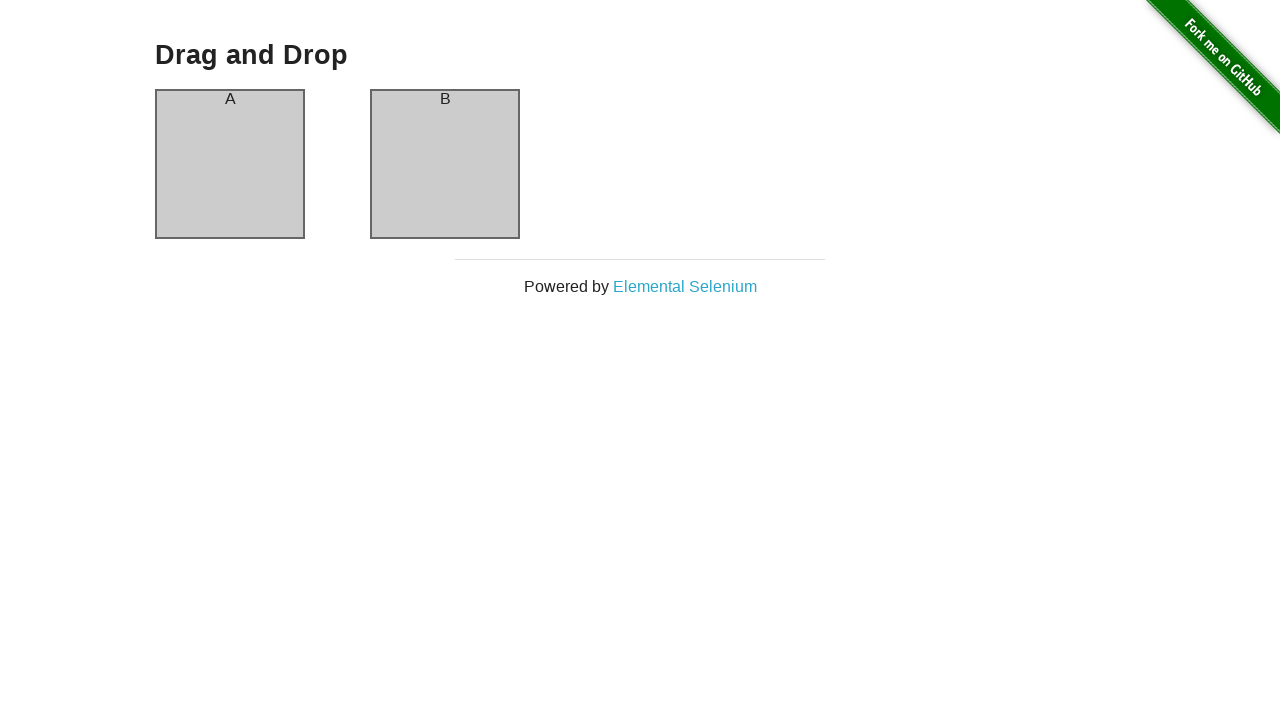

Dragged column A to column B at (445, 164)
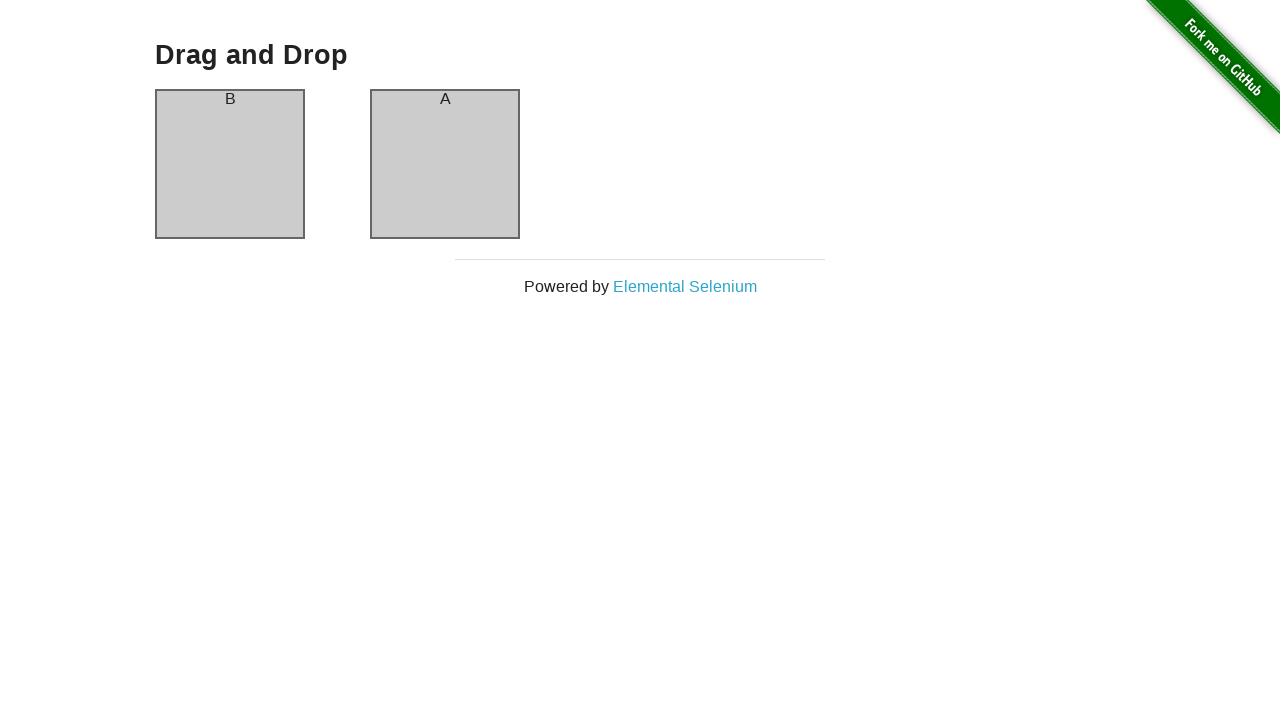

Retrieved header text from column A
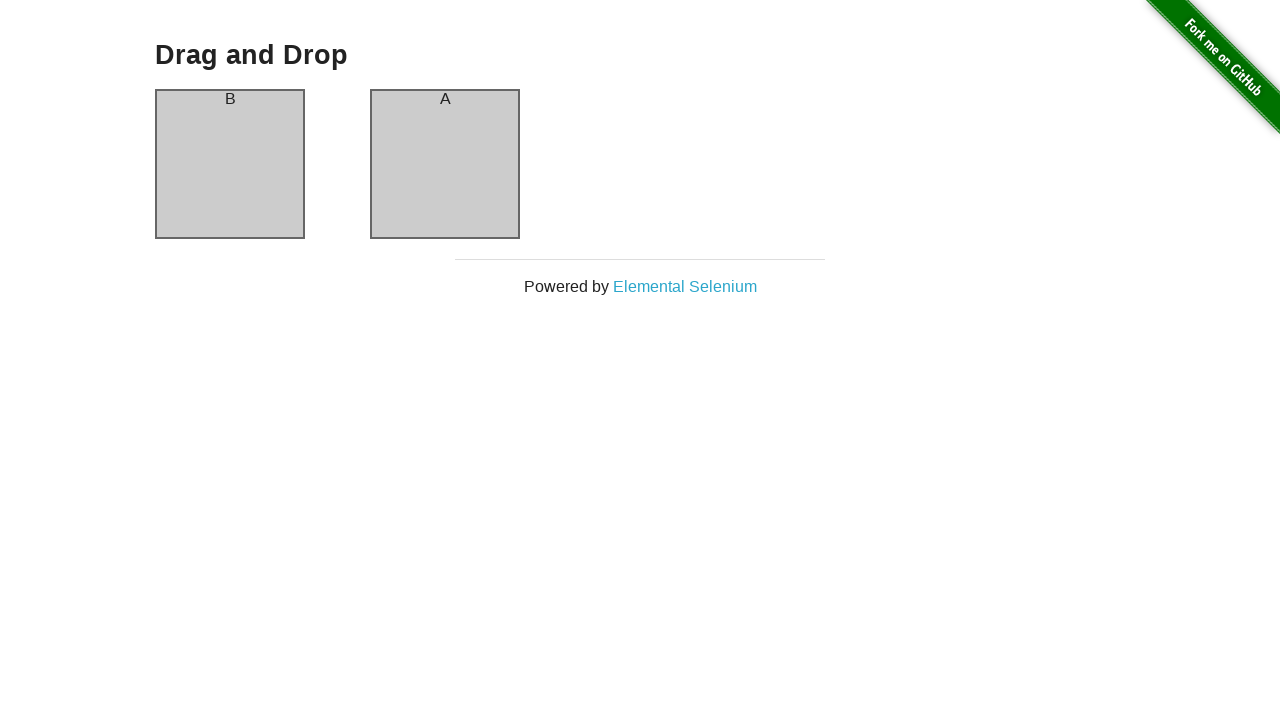

Retrieved header text from column B
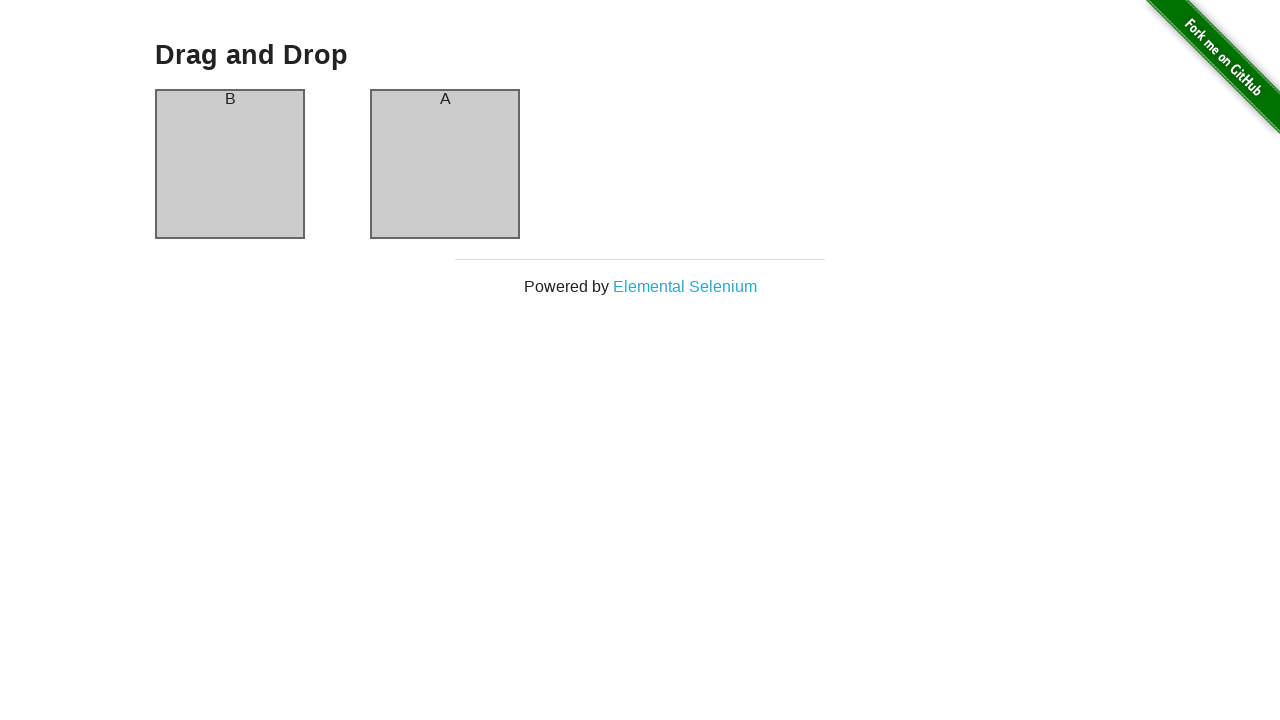

Verified column A header is now 'B'
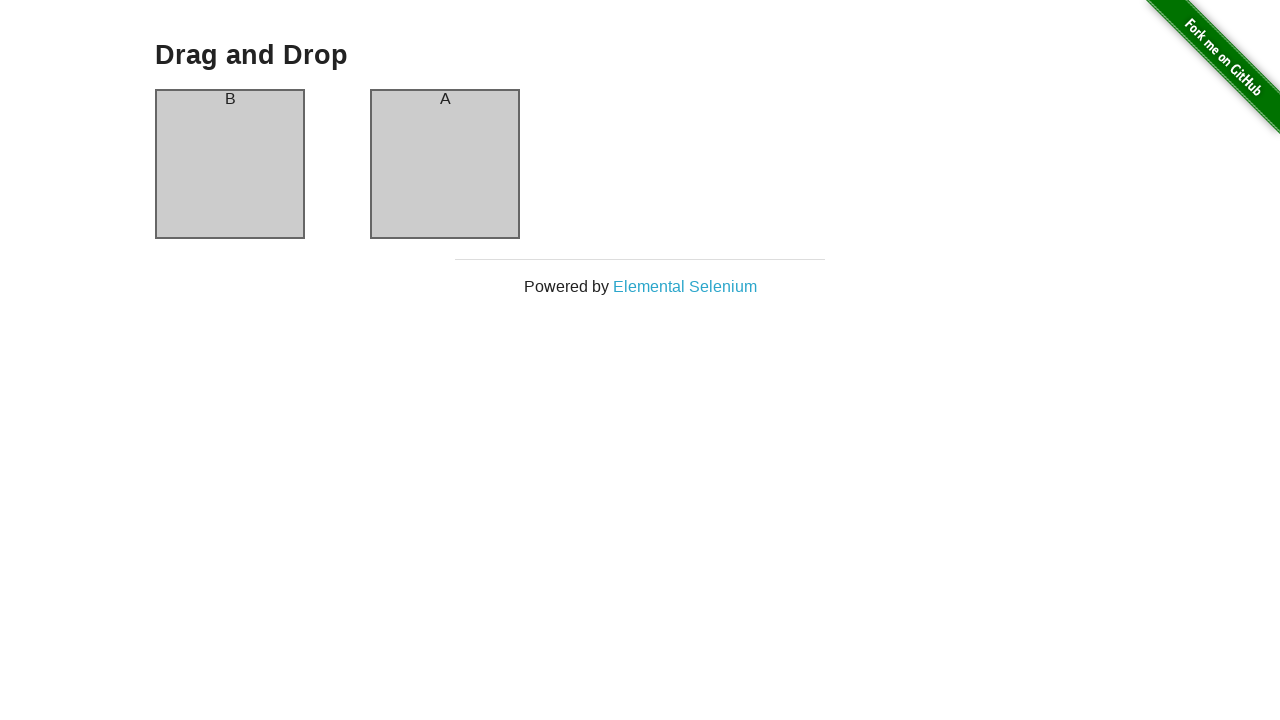

Verified column B header is now 'A'
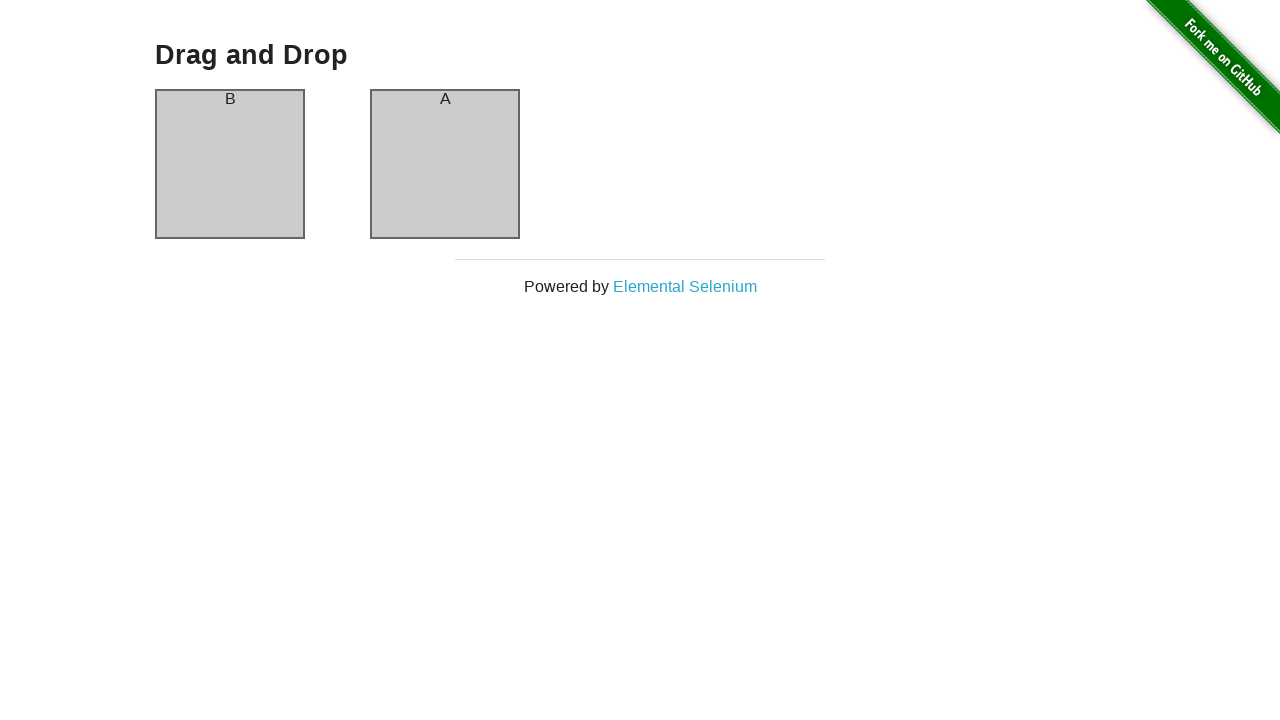

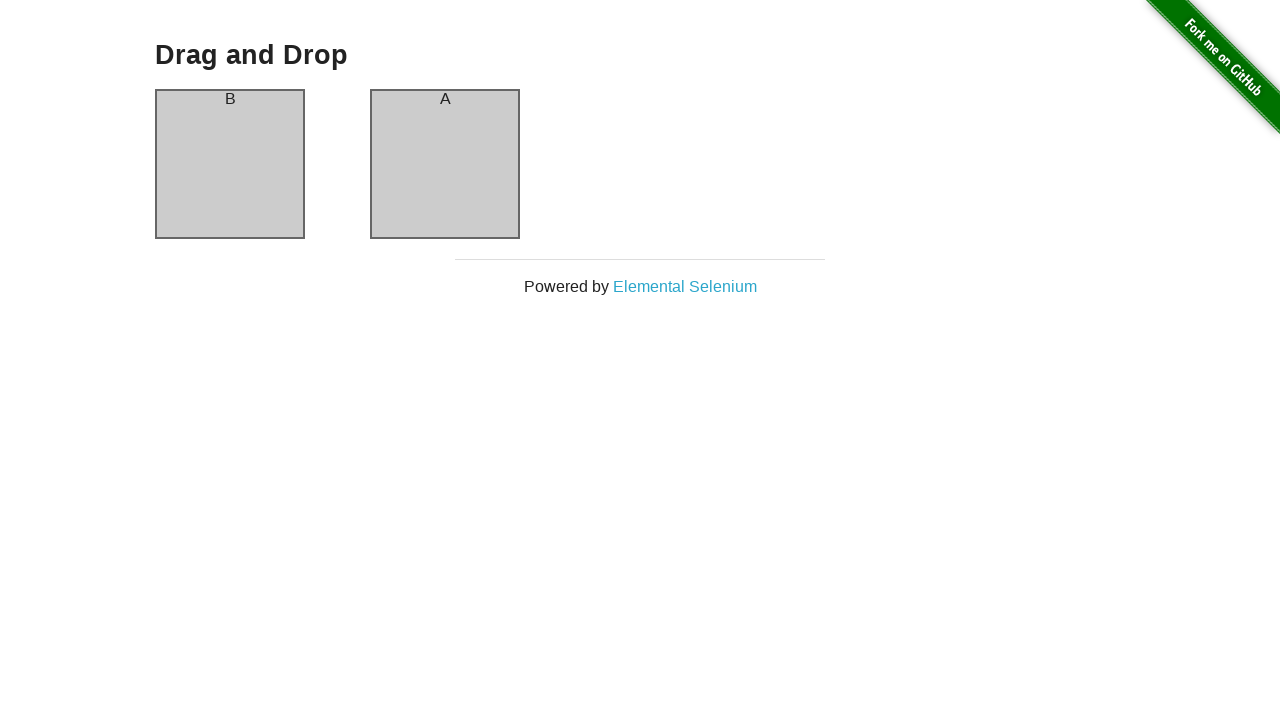